Tests that the header field validation accepts input between 9 and 19 characters by entering 9 characters and verifying no error message appears

Starting URL: https://devmountain-qa.github.io/enter-wanted/1.4_Assignment/index.html

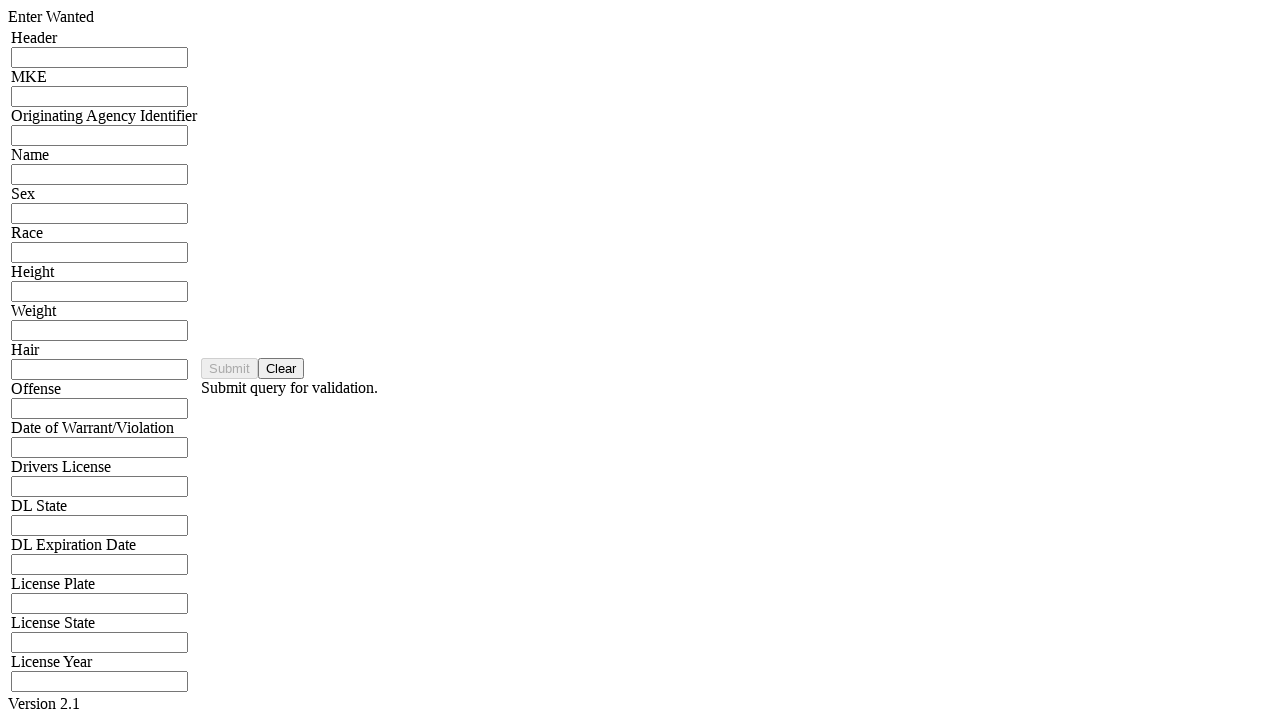

Filled header input field with 9 characters ('qwertyuio') on input[name='hdrInput']
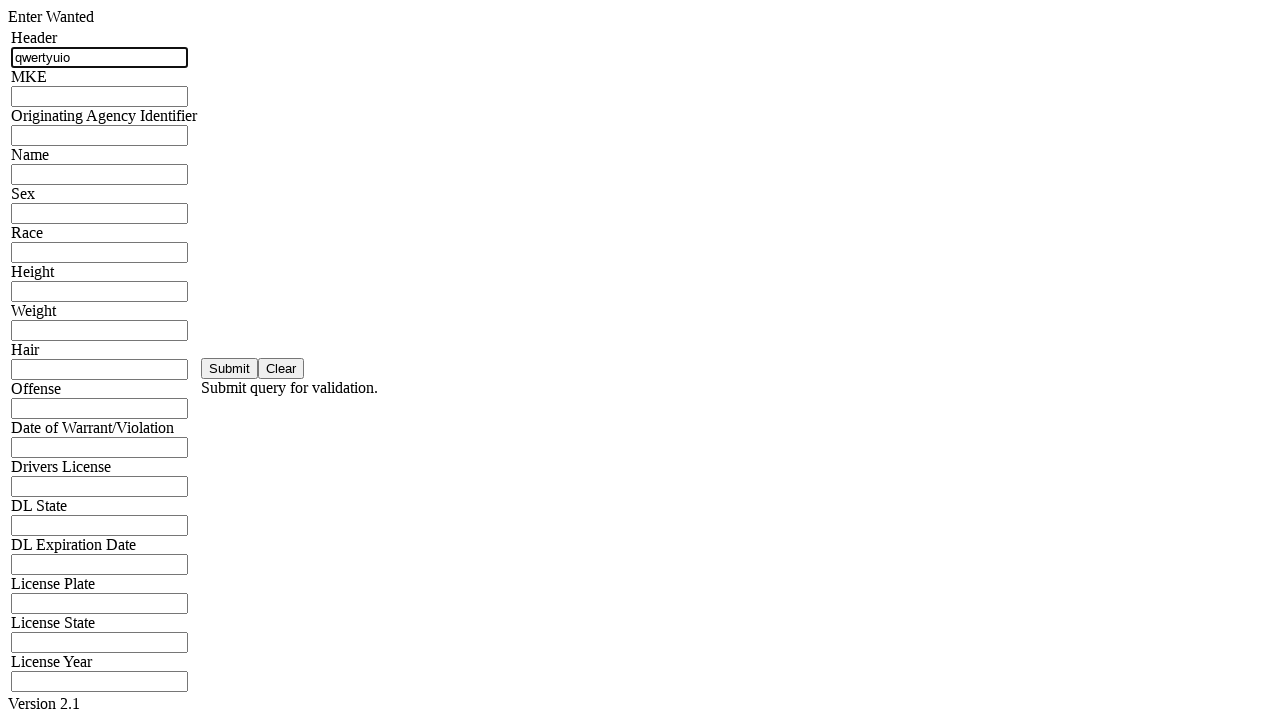

Clicked save button to submit form at (230, 368) on #saveBtn
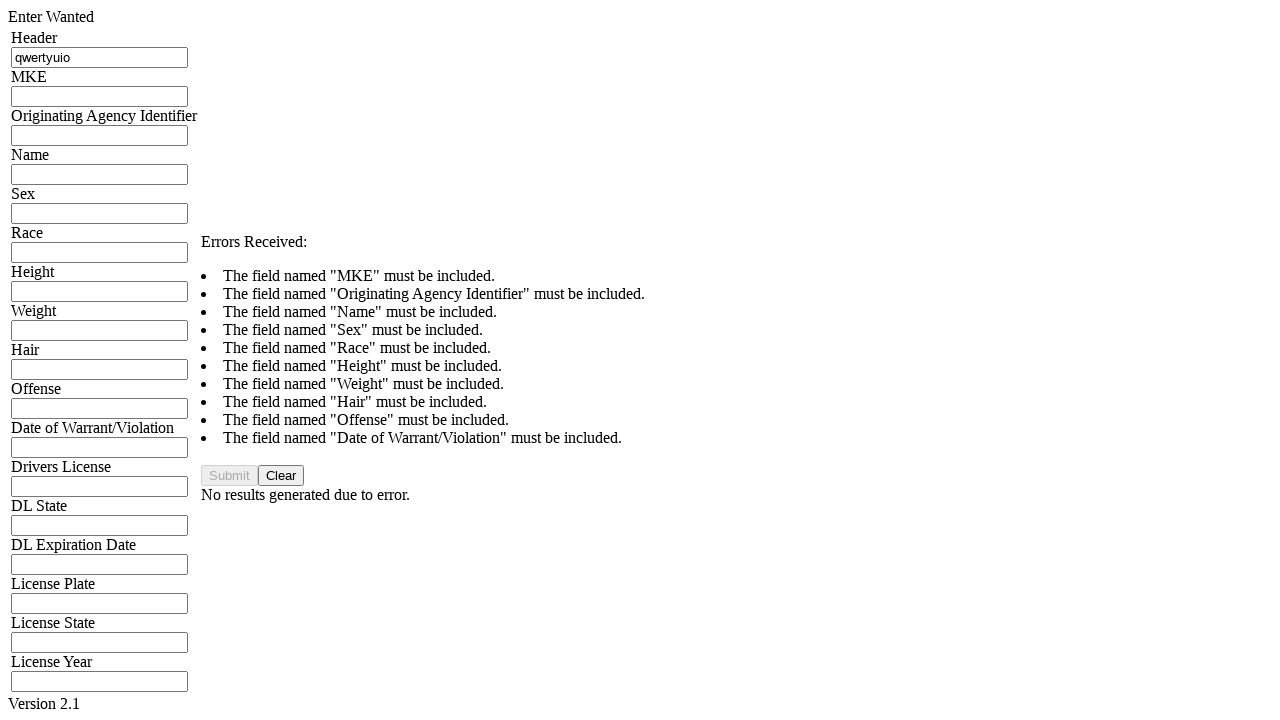

Waited 500ms for any validation messages to appear
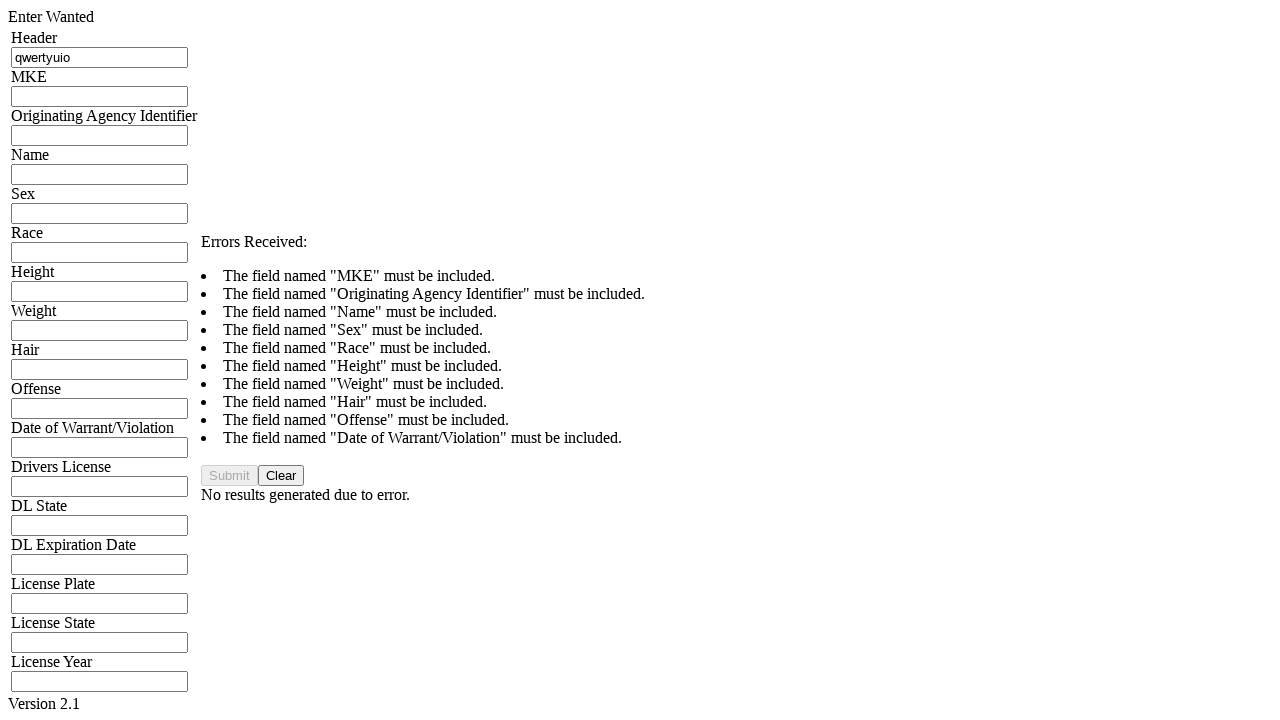

Verified that no error message appears for 9-character input
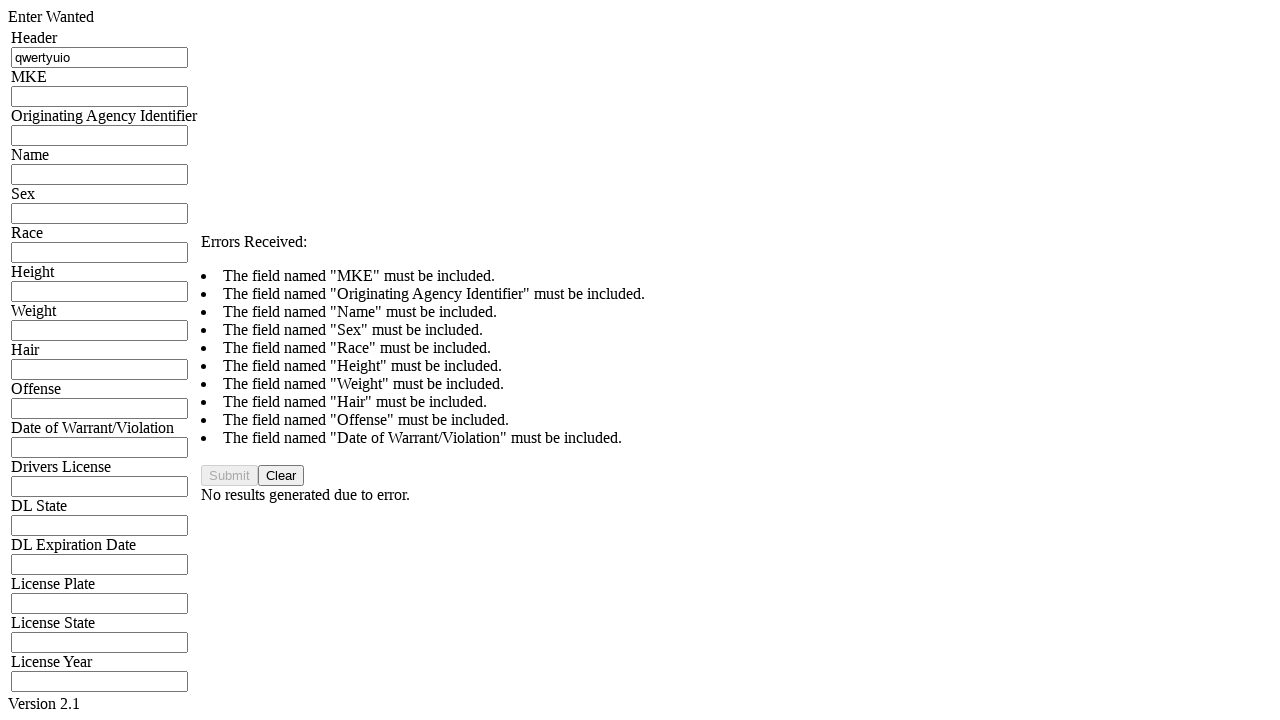

Assertion passed: error message count is 0
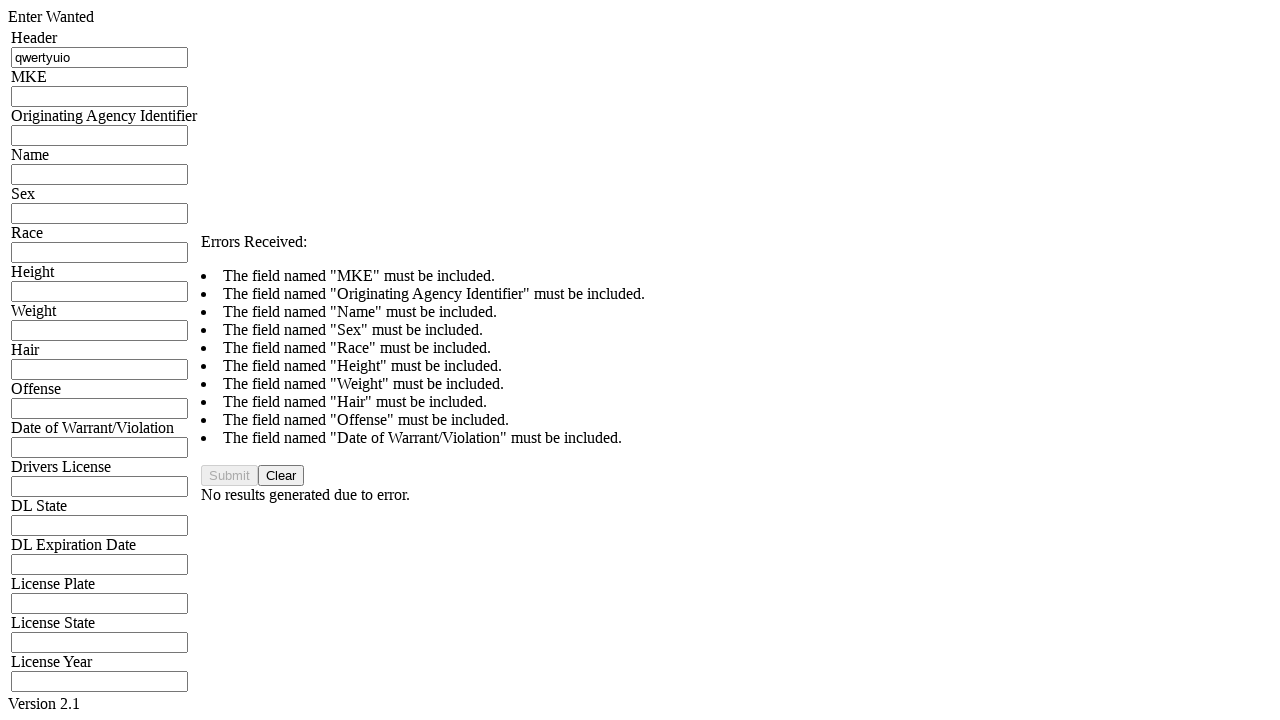

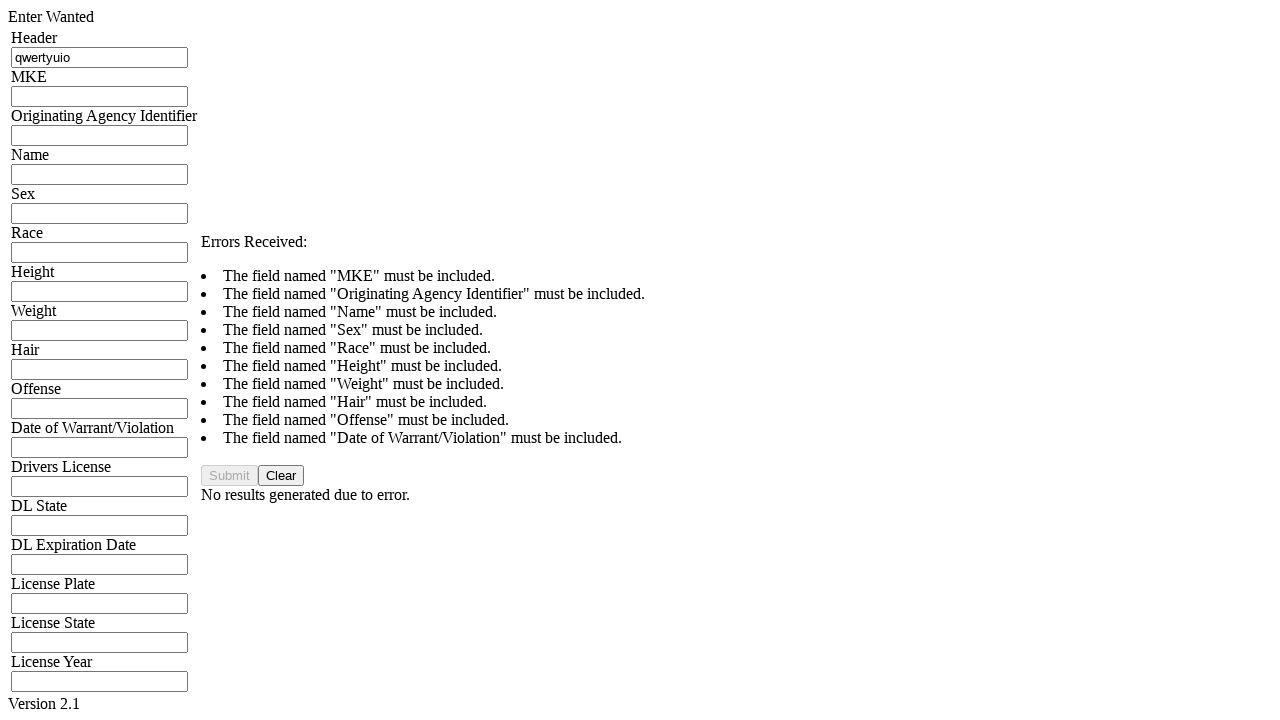